Tests that the news page loads correctly and verifies the URL contains '/haberler' and checks for a heading containing 'haberler'

Starting URL: https://egundem.com/haberler

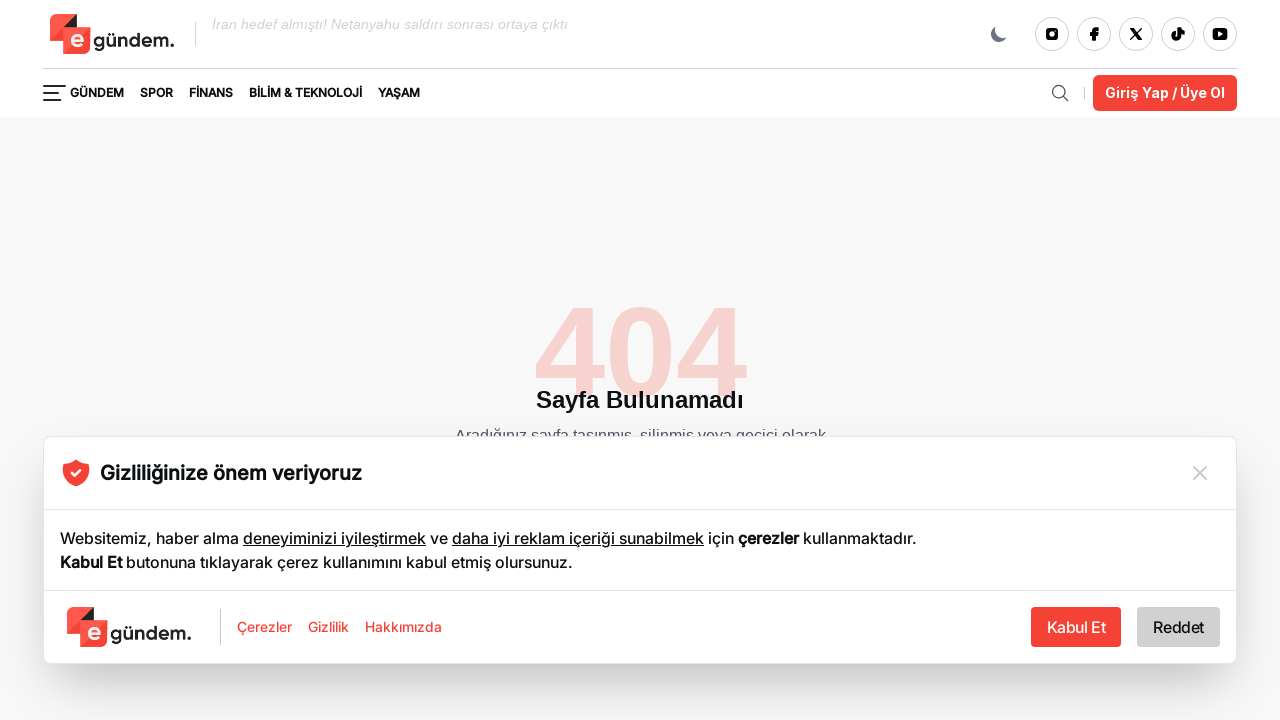

Verified URL contains '/haberler'
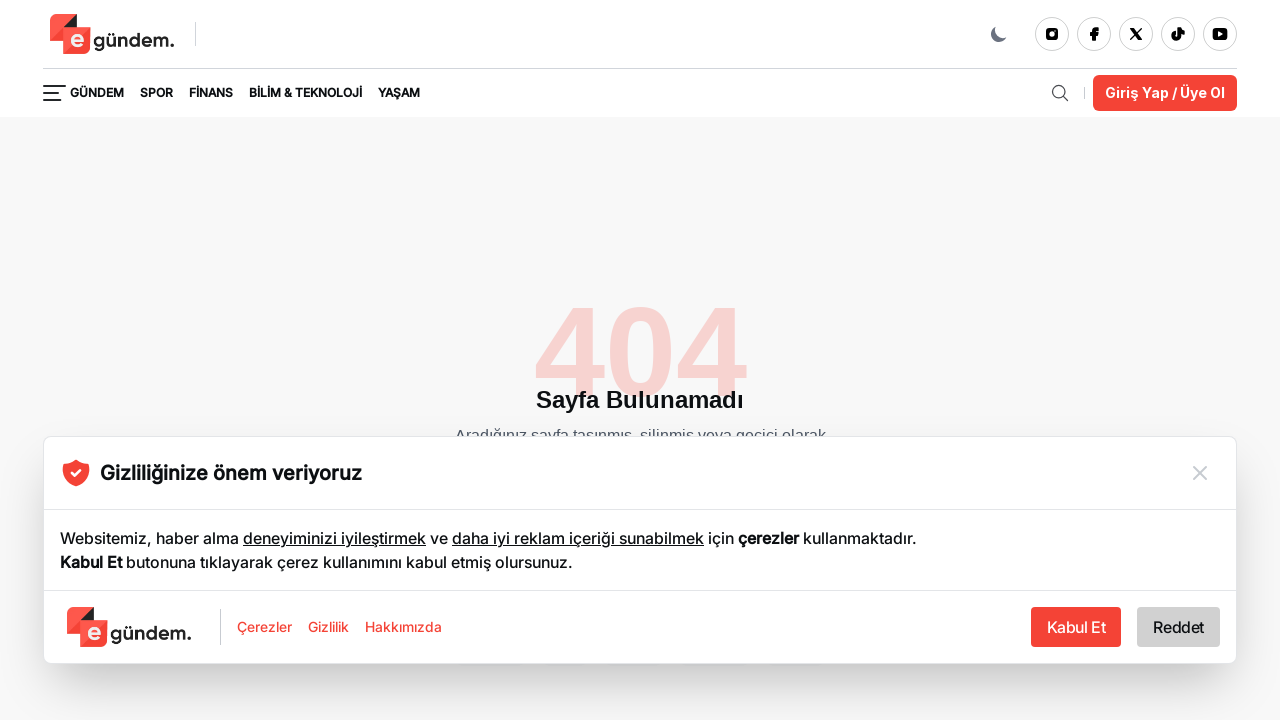

Waited for heading element (h1 or h2) to load
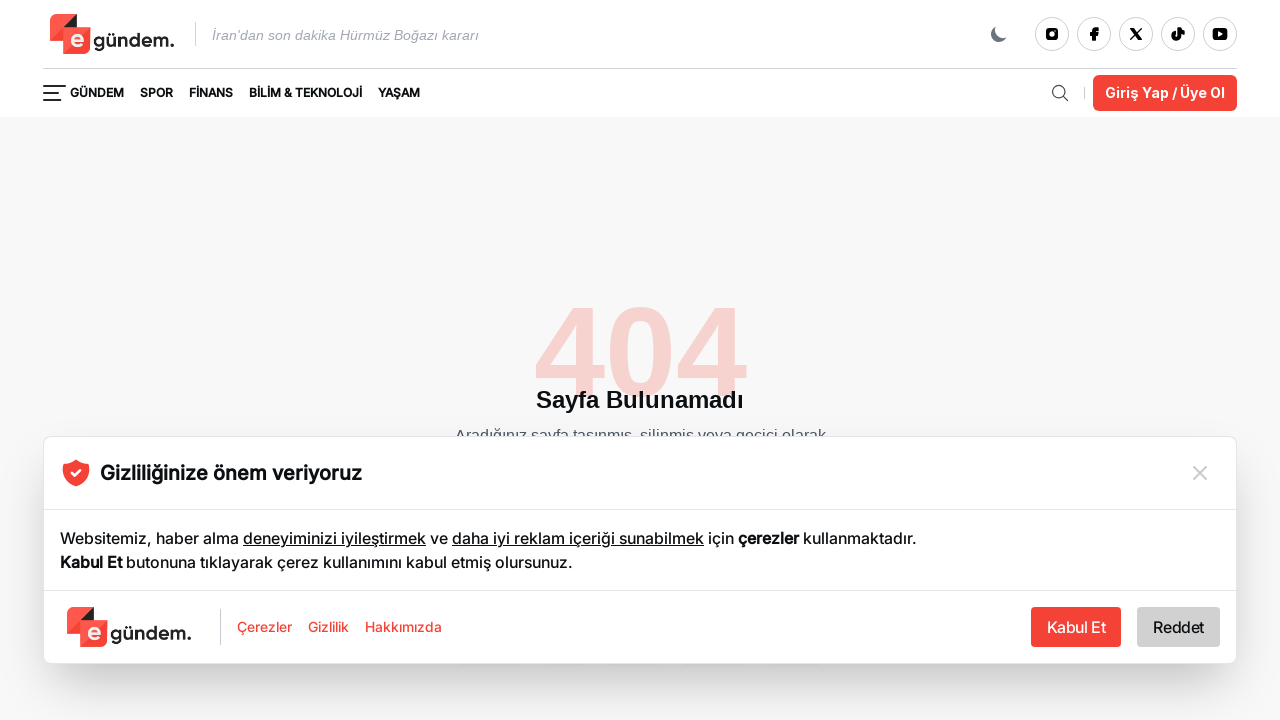

Located first heading element
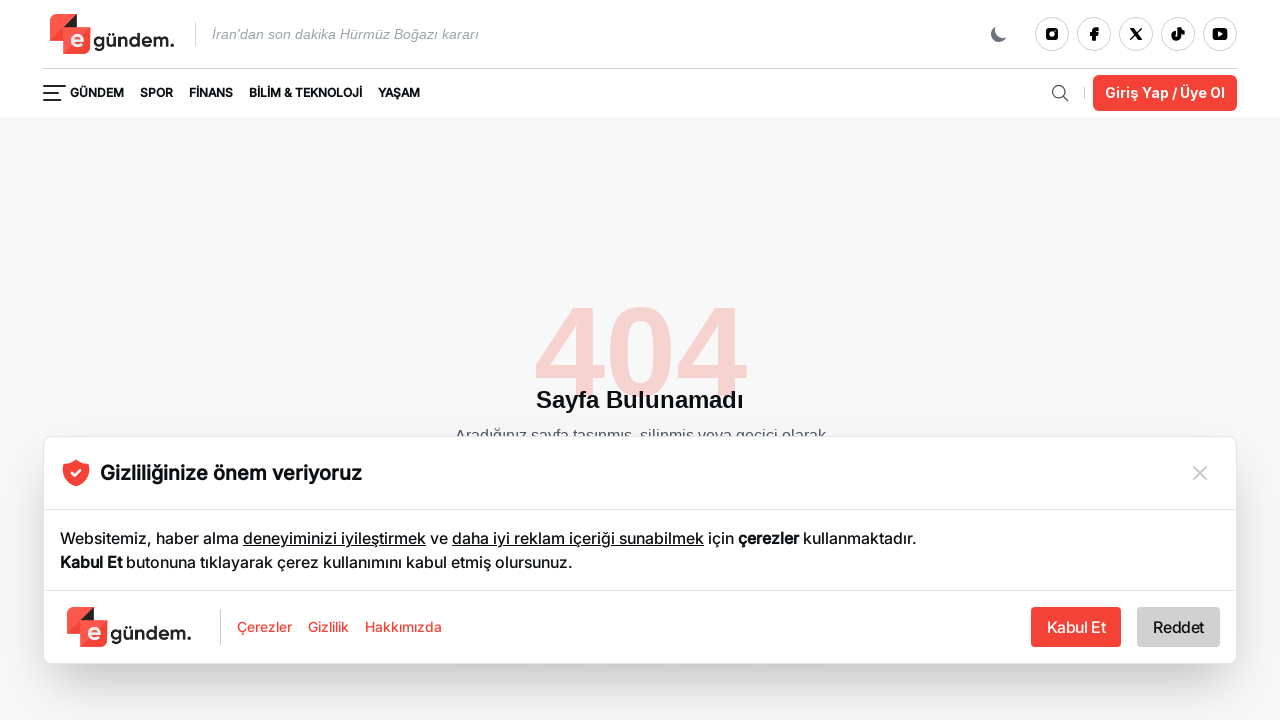

Verified heading is visible on news page
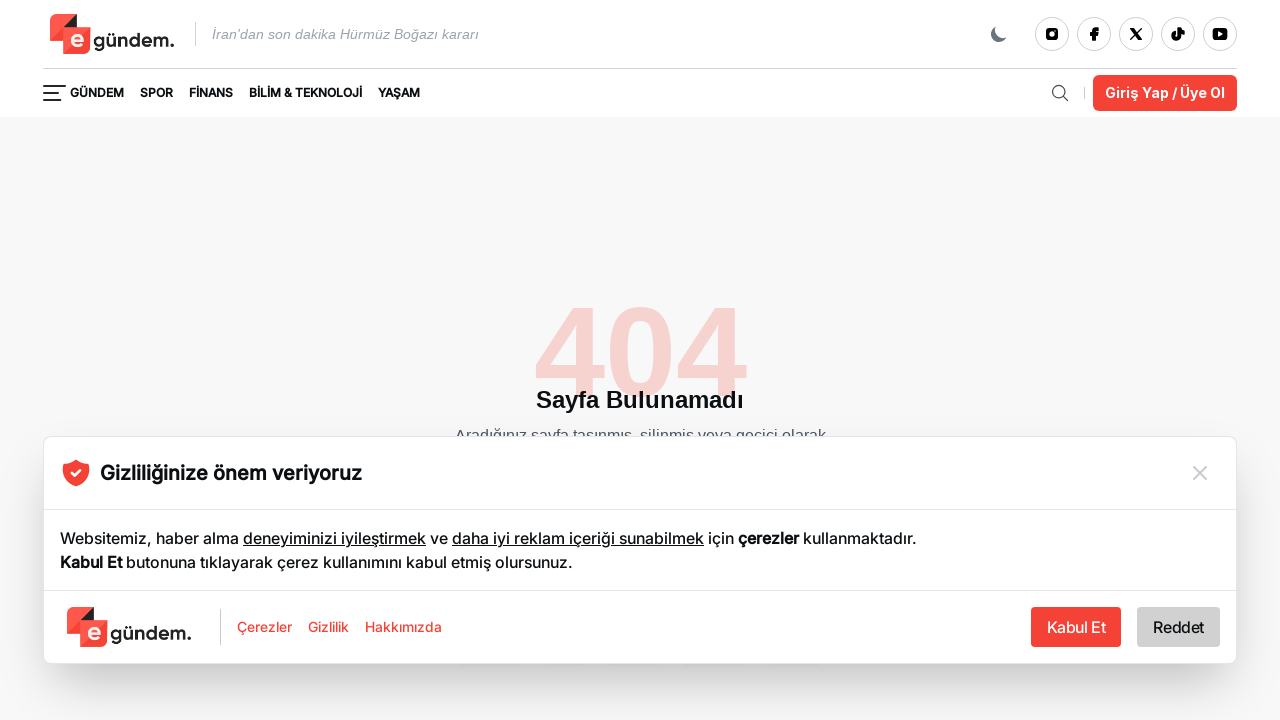

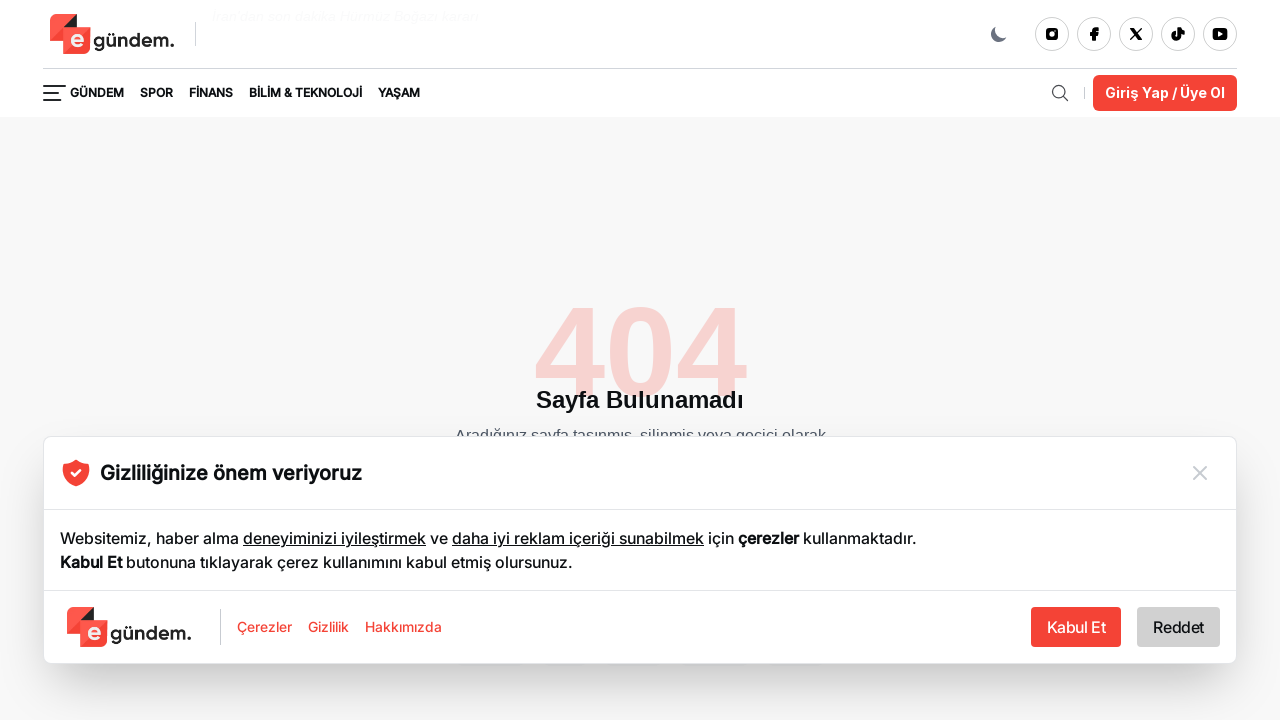